Tests clicking a prompt button and entering text into the prompt dialog

Starting URL: http://omayo.blogspot.com/

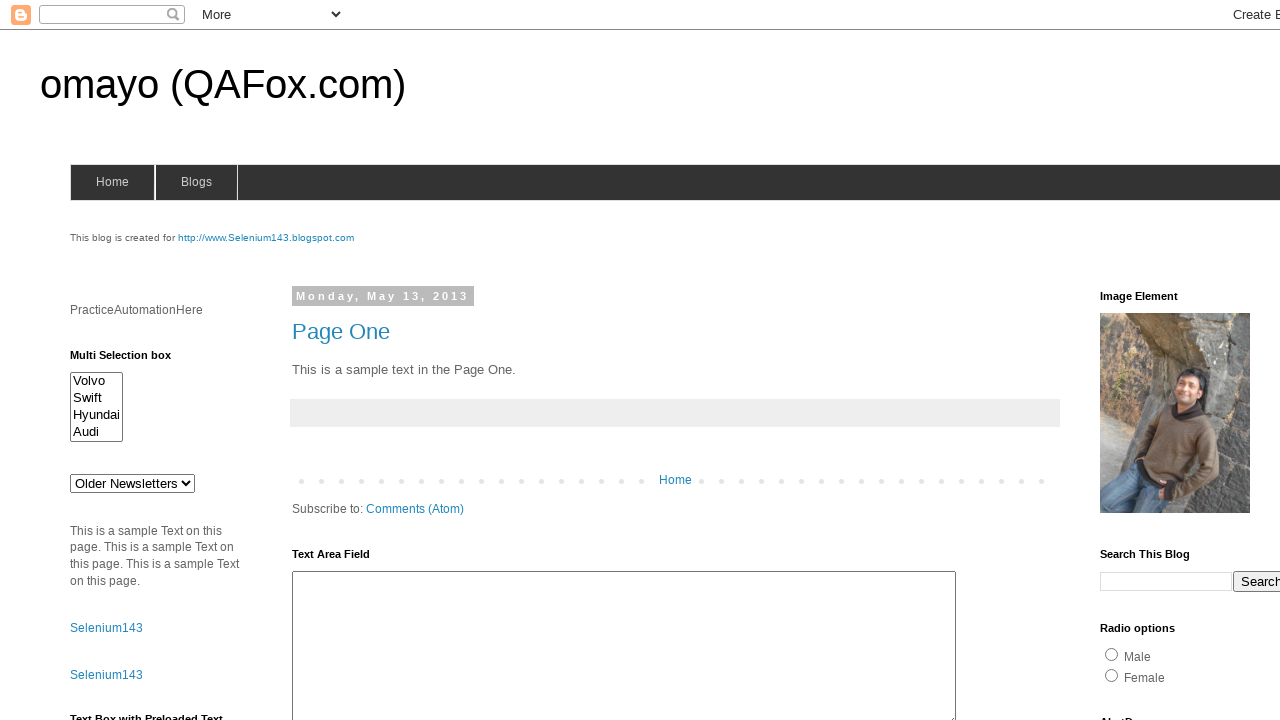

Set up dialog handler to accept prompt with text 'Aurm'
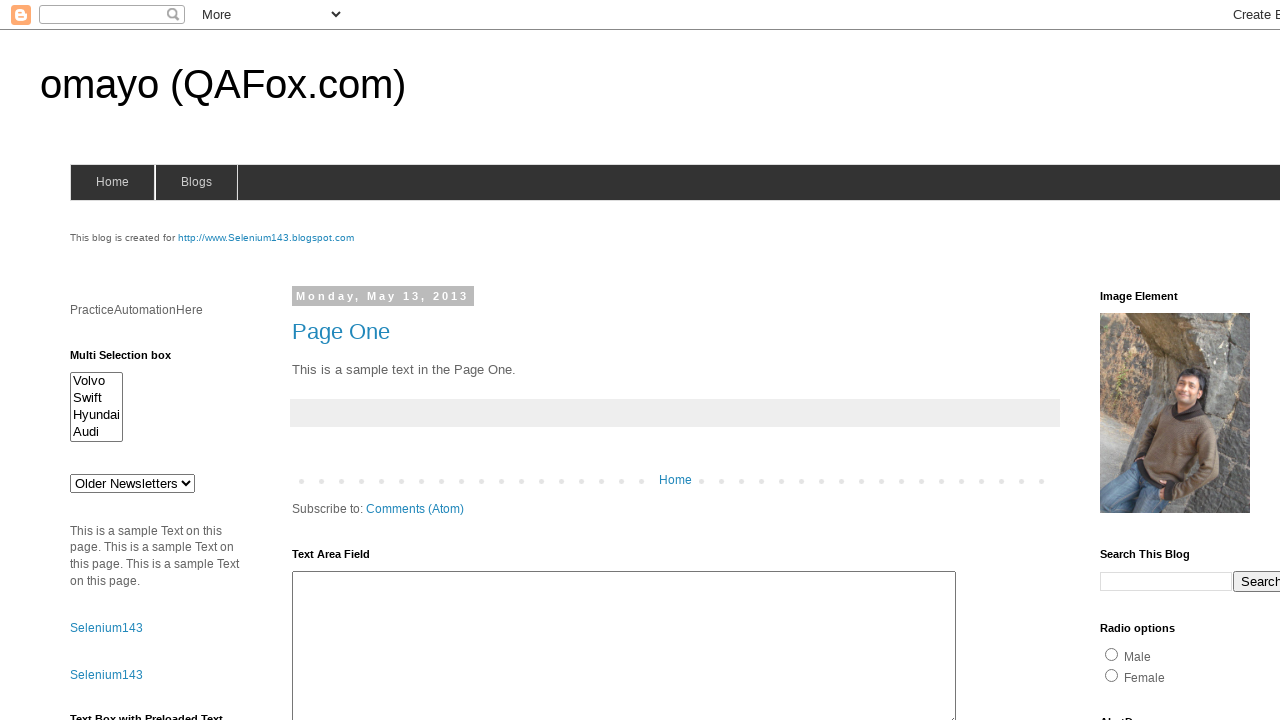

Clicked the prompt button and entered text into the prompt dialog at (1140, 361) on #prompt
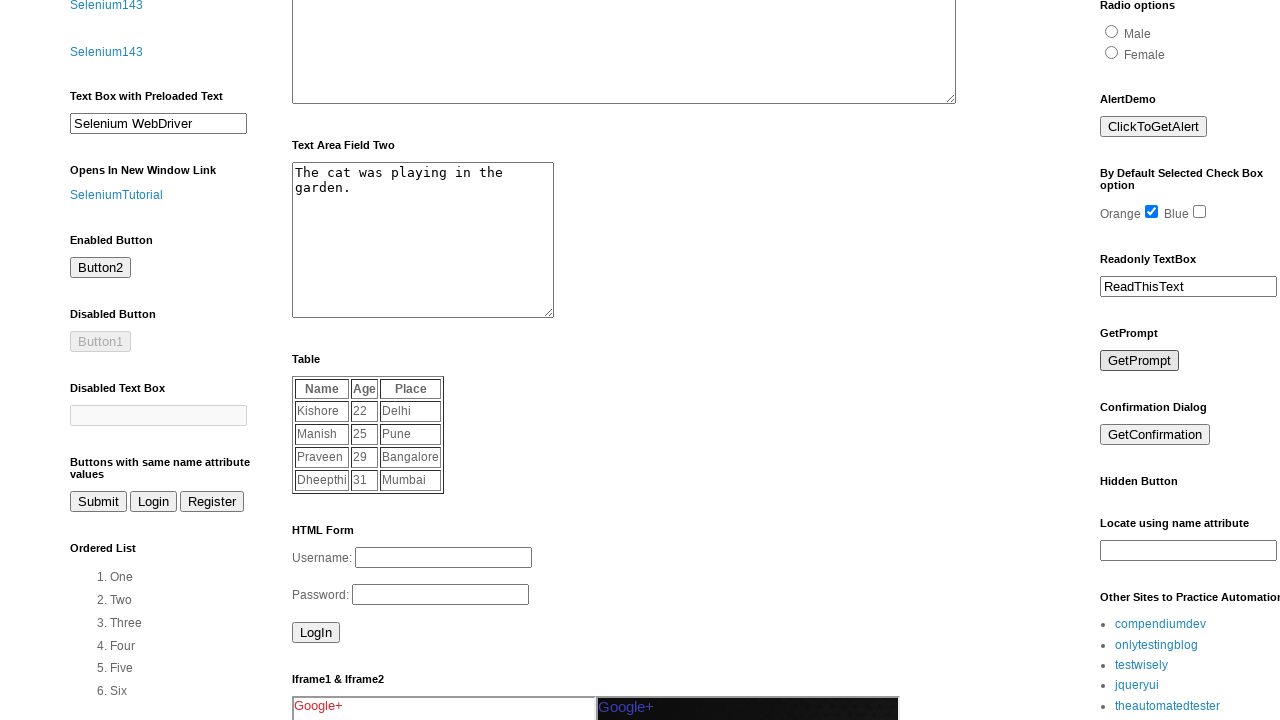

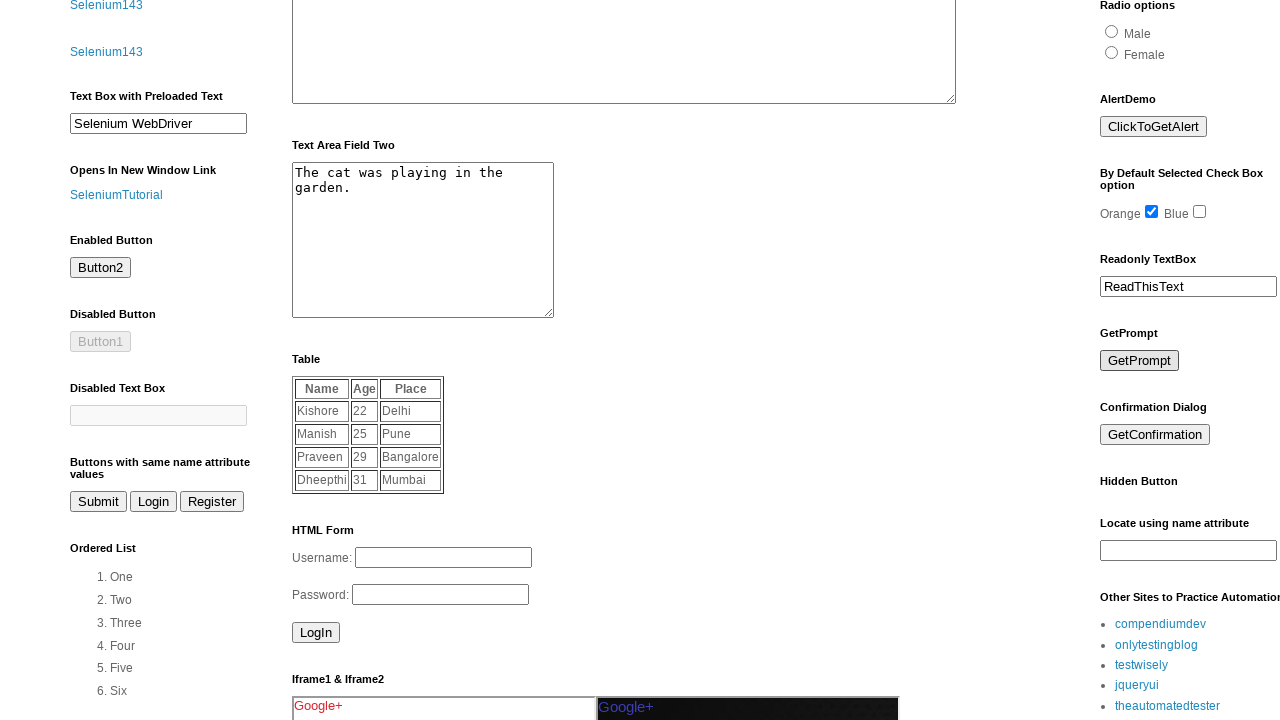